Tests multi-tab browser handling by clicking a button to open a new tab, switching to it, clicking another button to open a third tab, and switching to verify the content loads correctly on each tab.

Starting URL: https://v1.training-support.net/selenium/tab-opener

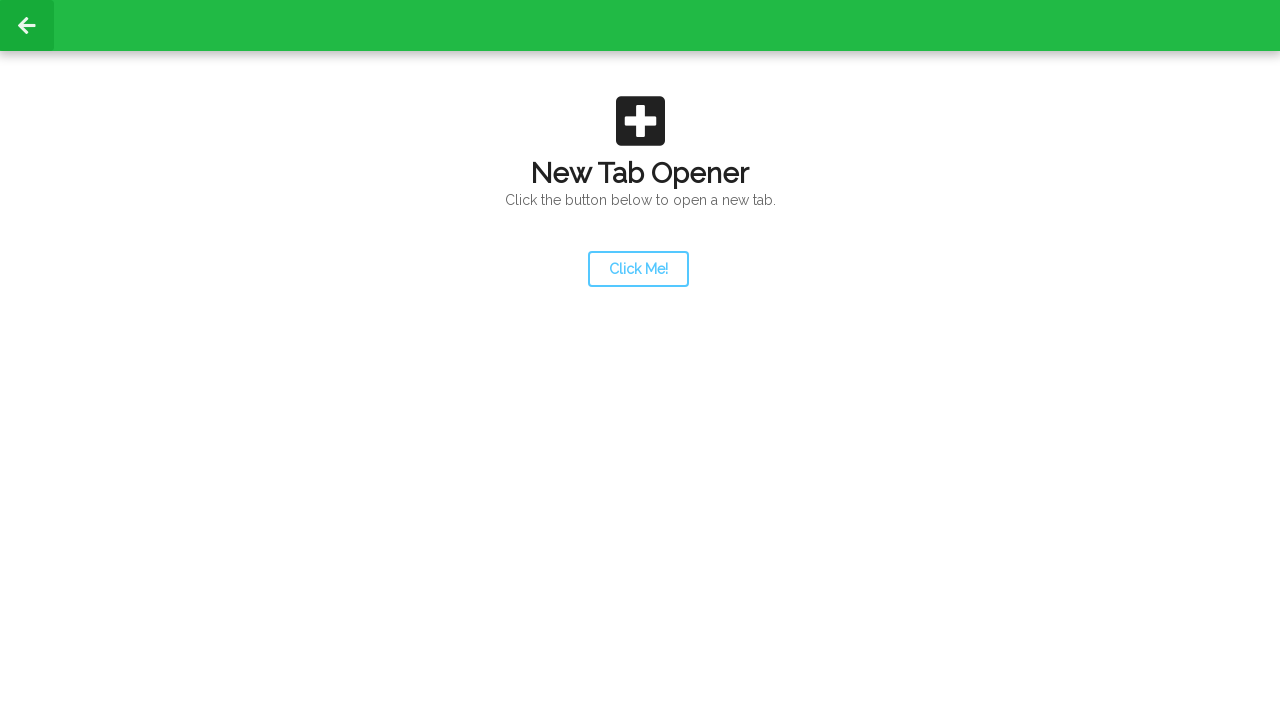

Clicked launcher button to open new tab at (638, 269) on #launcher
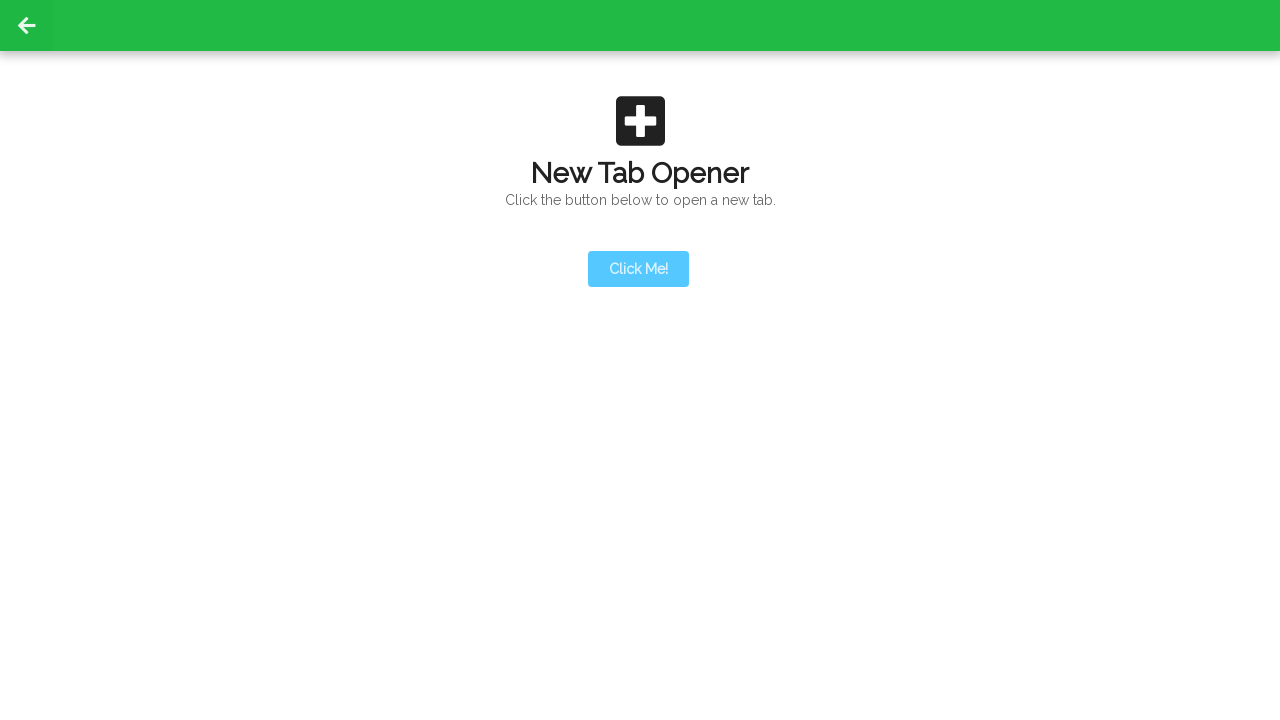

Second tab opened and captured
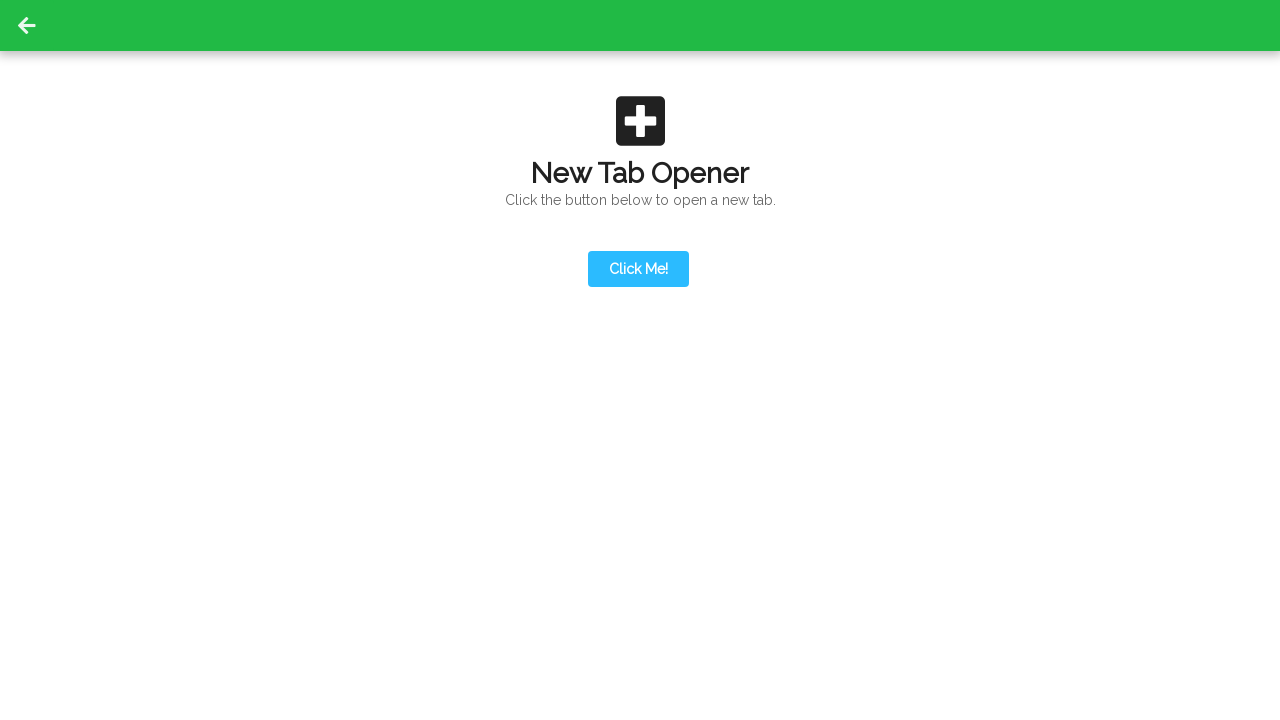

Second tab fully loaded
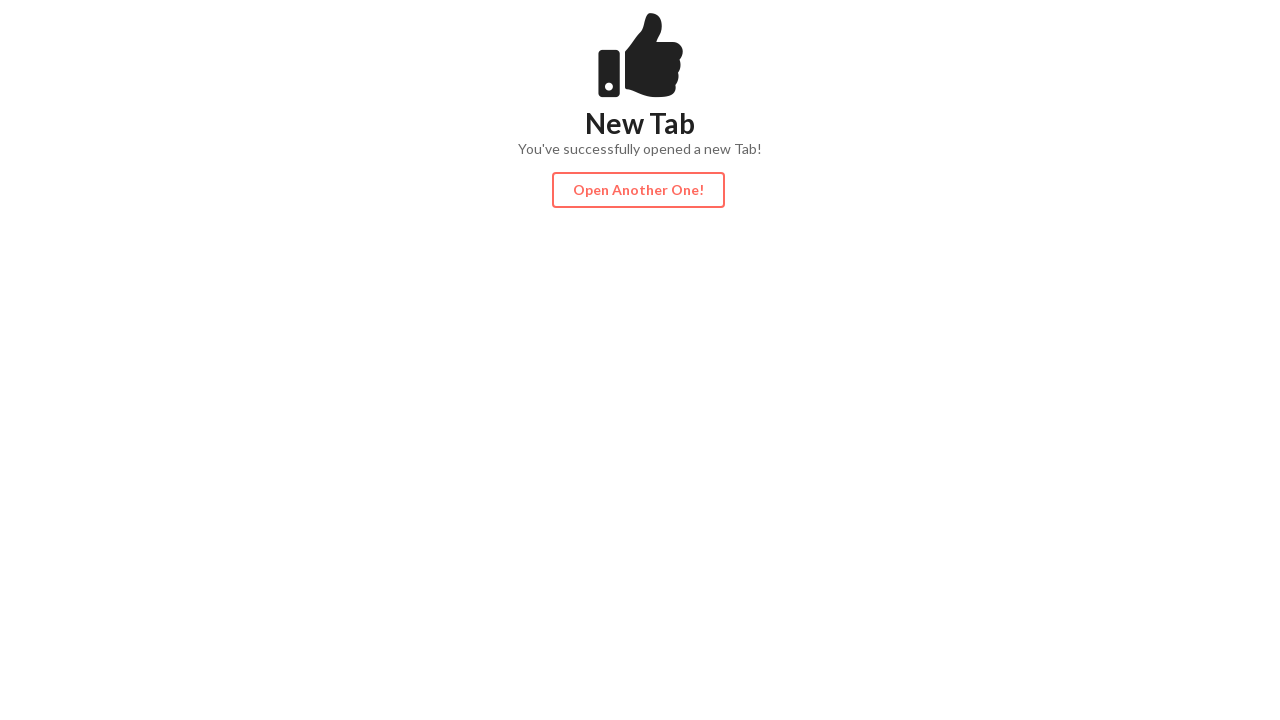

Action button visible on second tab
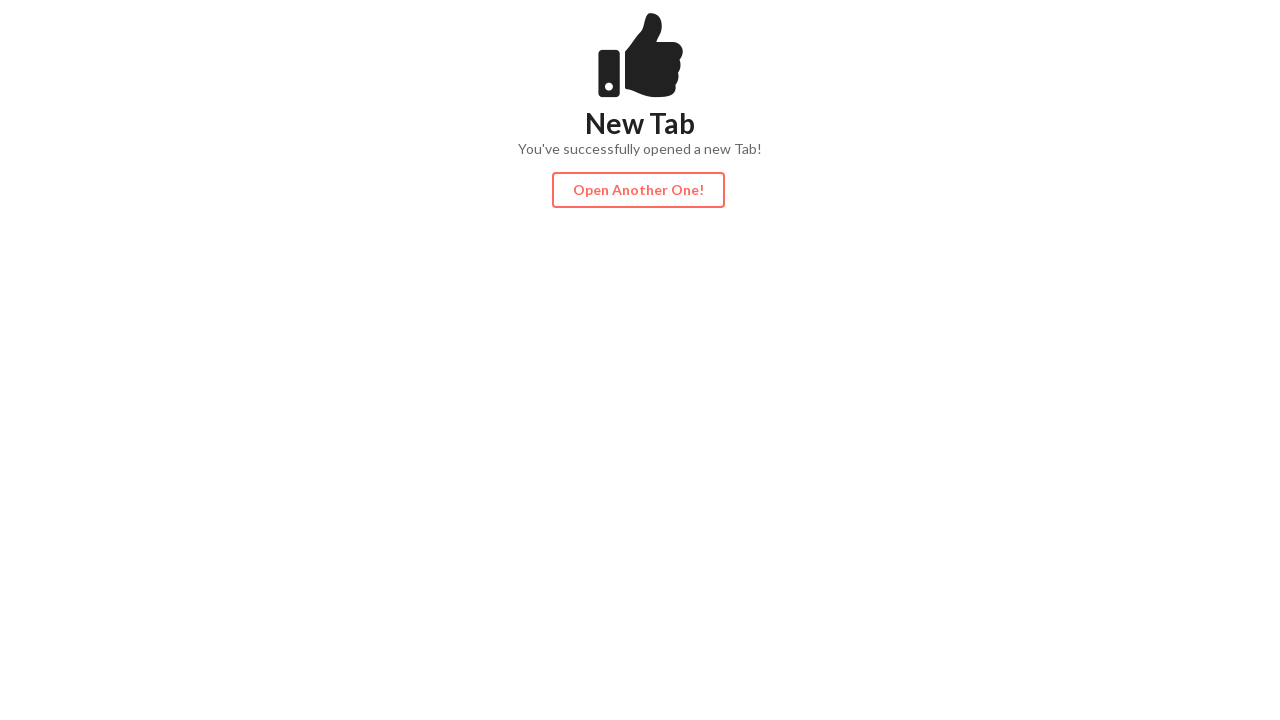

Content loaded on second tab
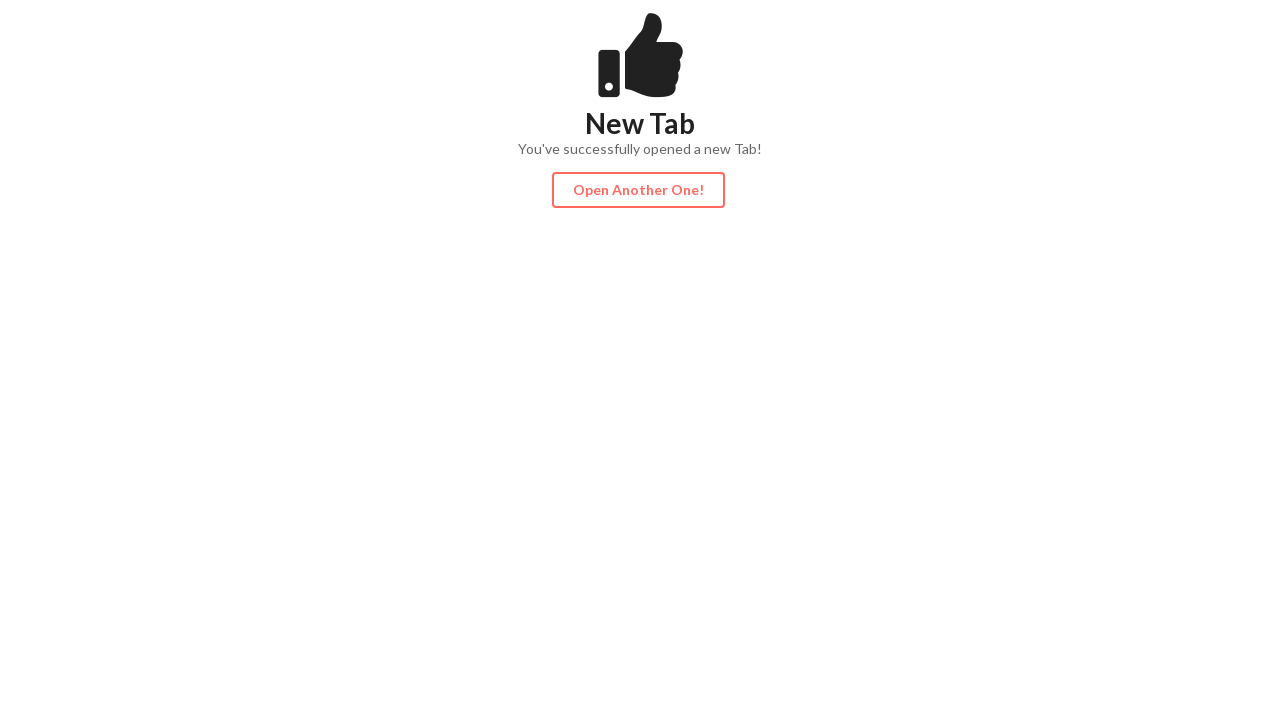

Clicked action button to open third tab at (638, 190) on #actionButton
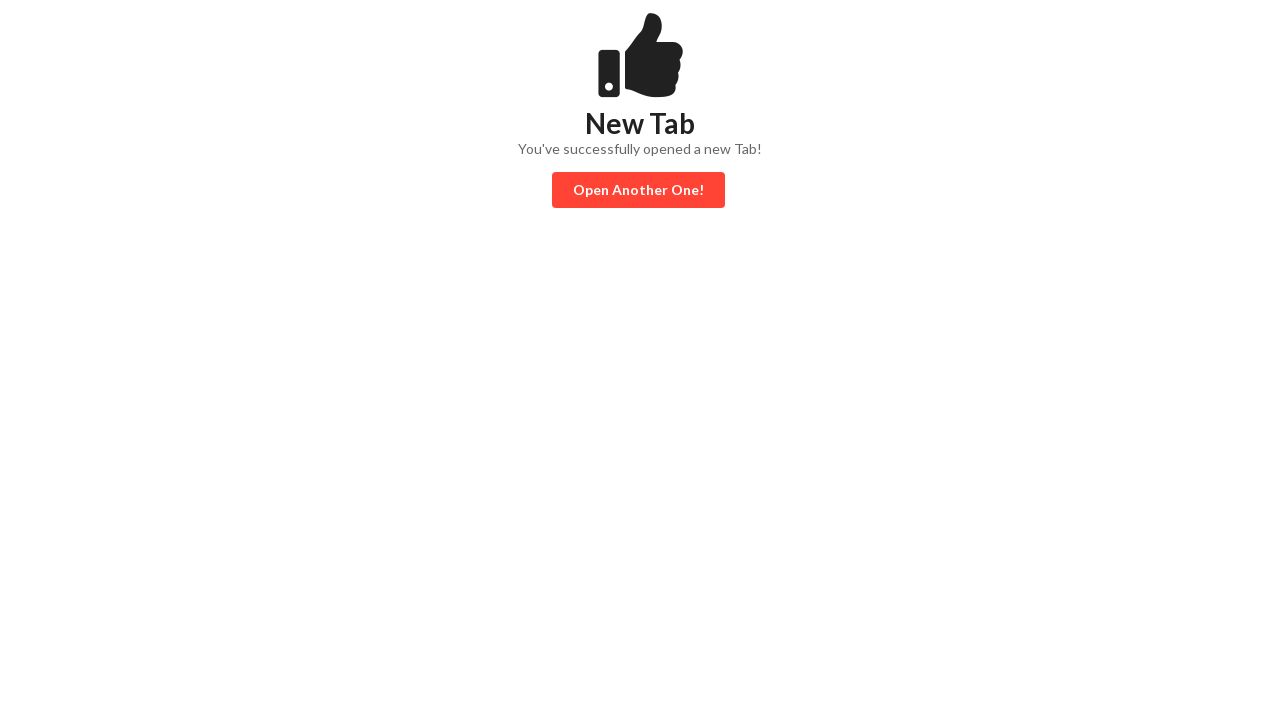

Third tab fully loaded
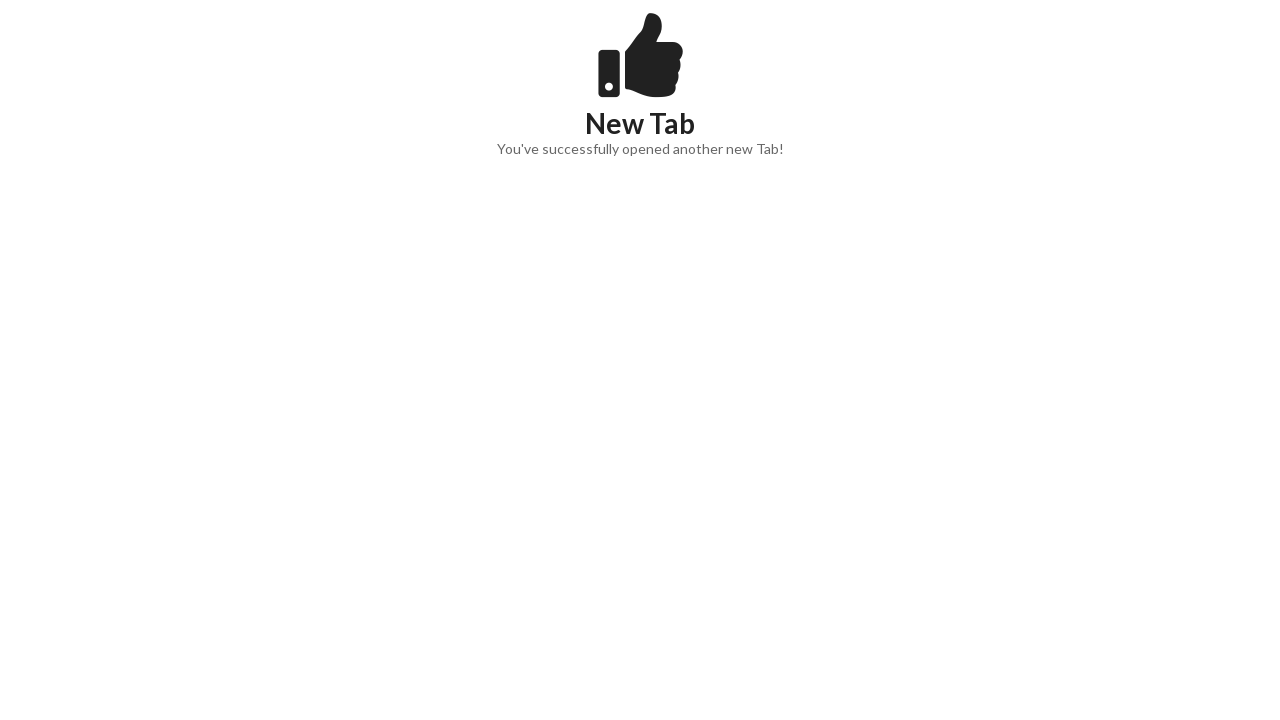

Content visible on third tab
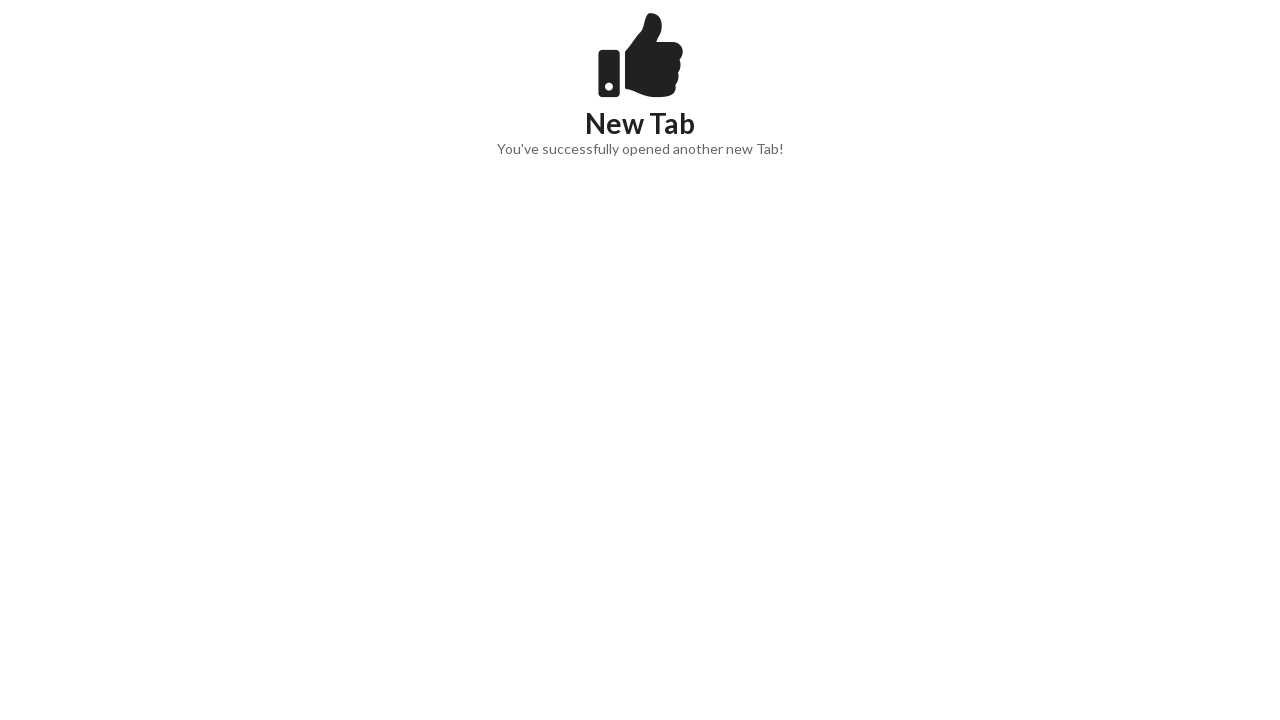

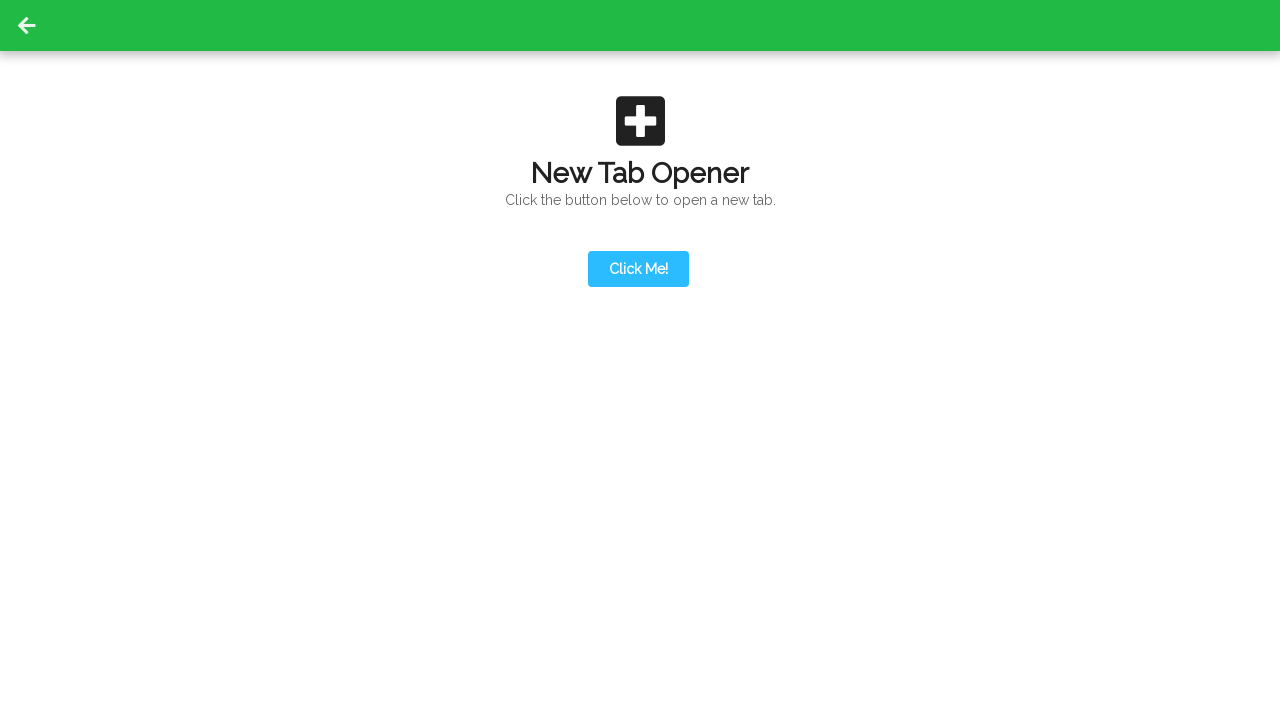